Tests mortgage calculator advanced options by expanding the advanced section and selecting month and year from dropdown menus

Starting URL: https://www.mlcalc.com

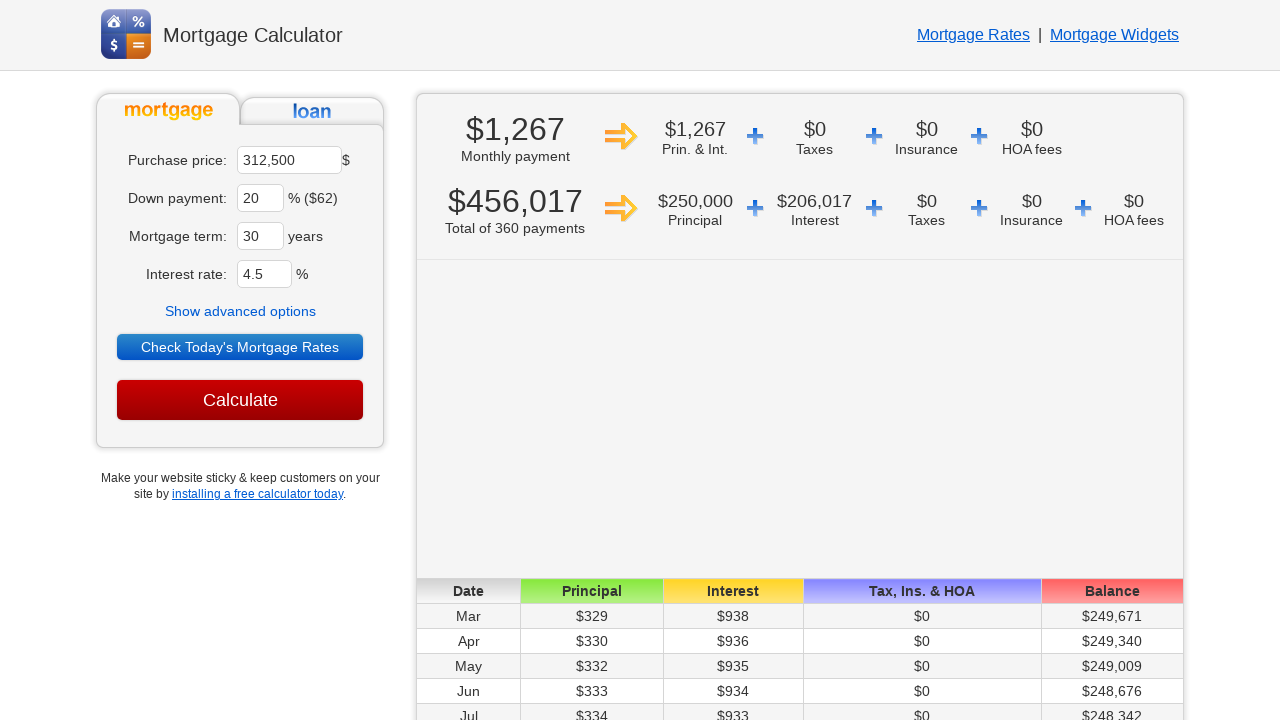

Clicked 'Show advanced options' button to expand advanced section at (240, 311) on text='Show advanced options'
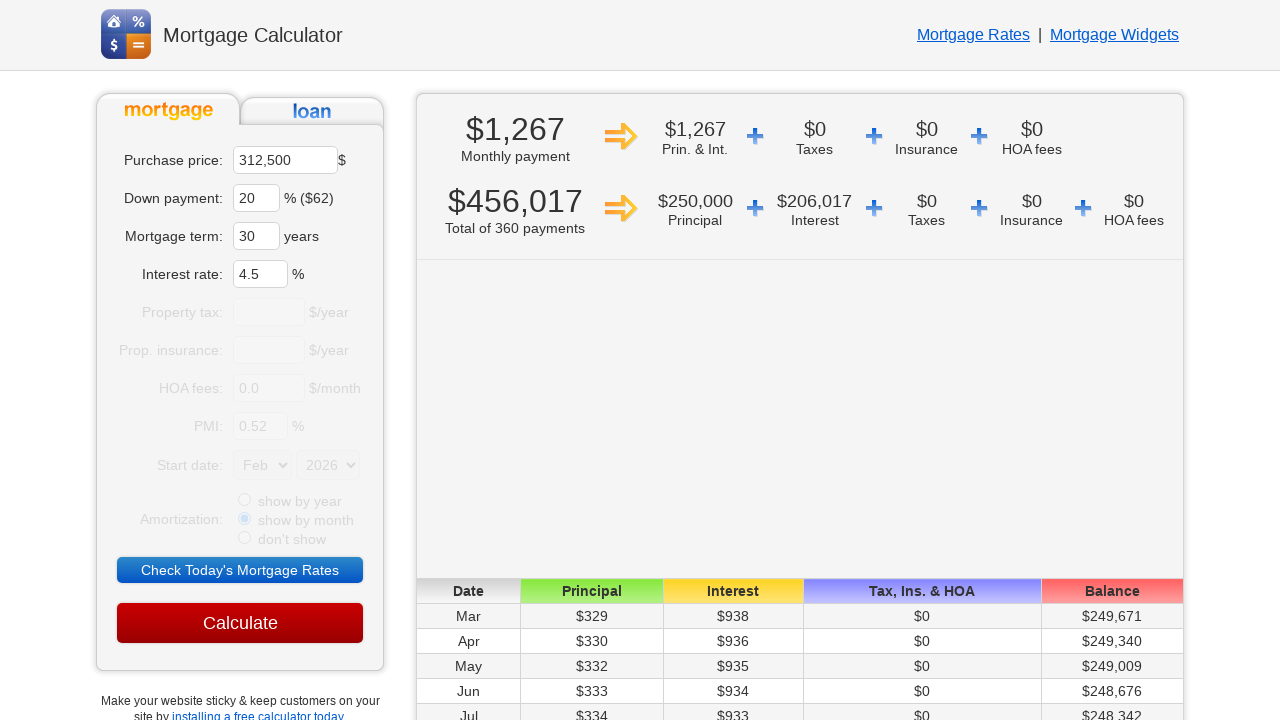

Waited 2 seconds for advanced options to load
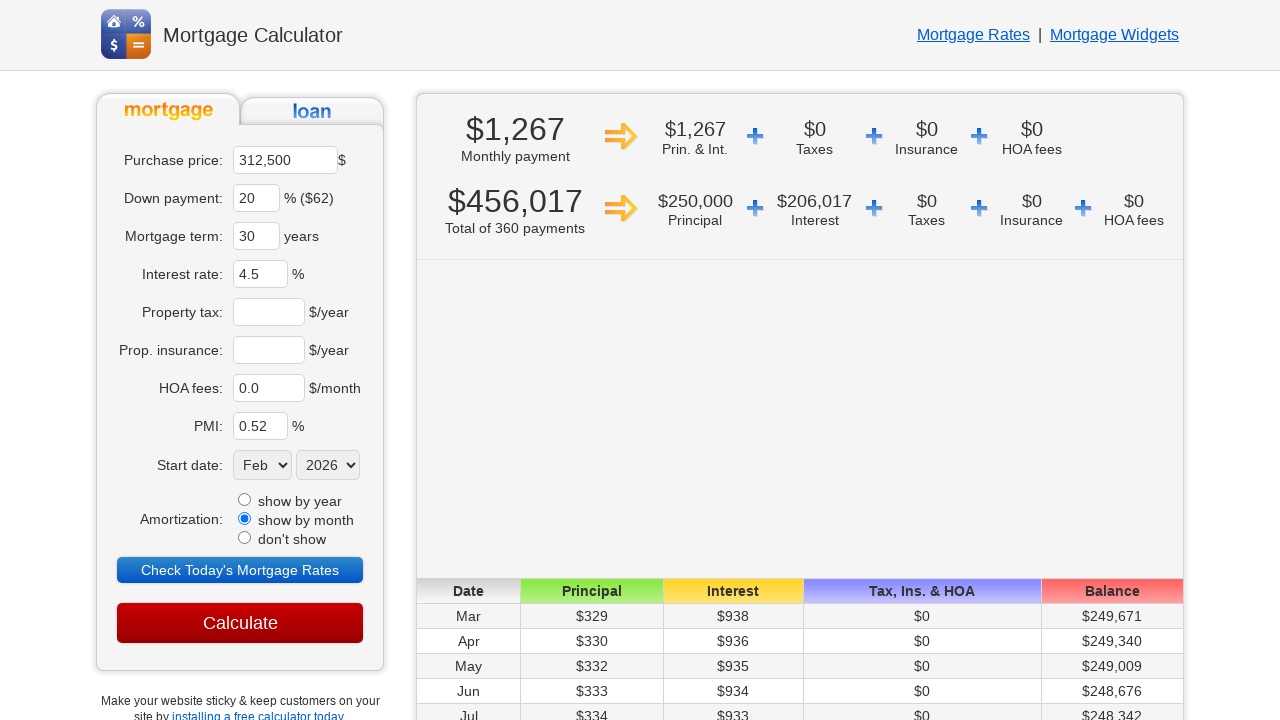

Selected 'Nov' from month dropdown on select[name='sm']
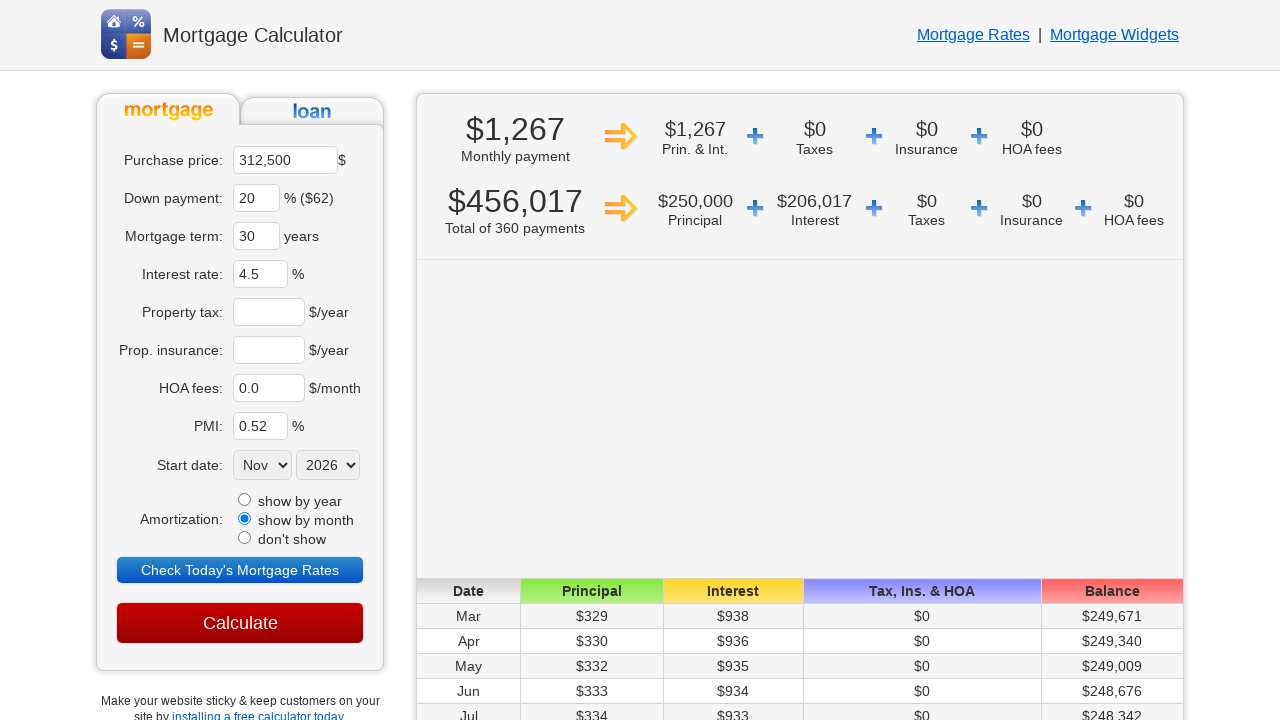

Selected '2023' from year dropdown on select[name='sy']
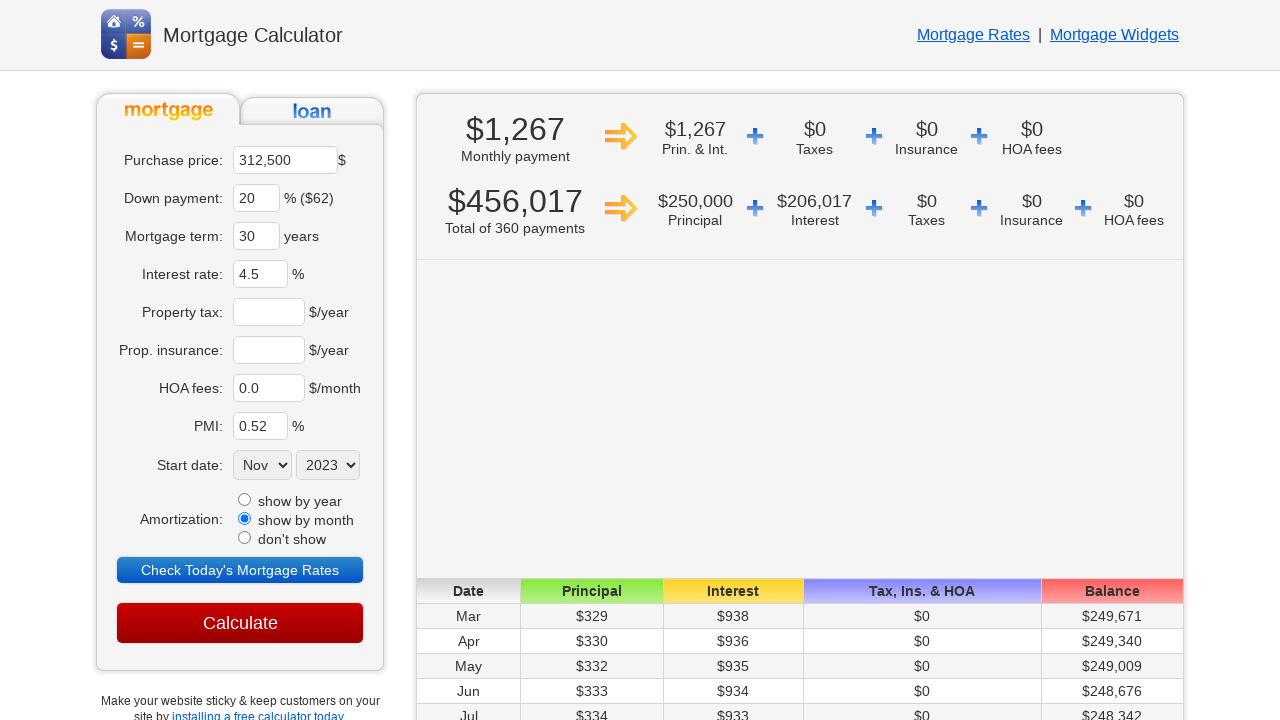

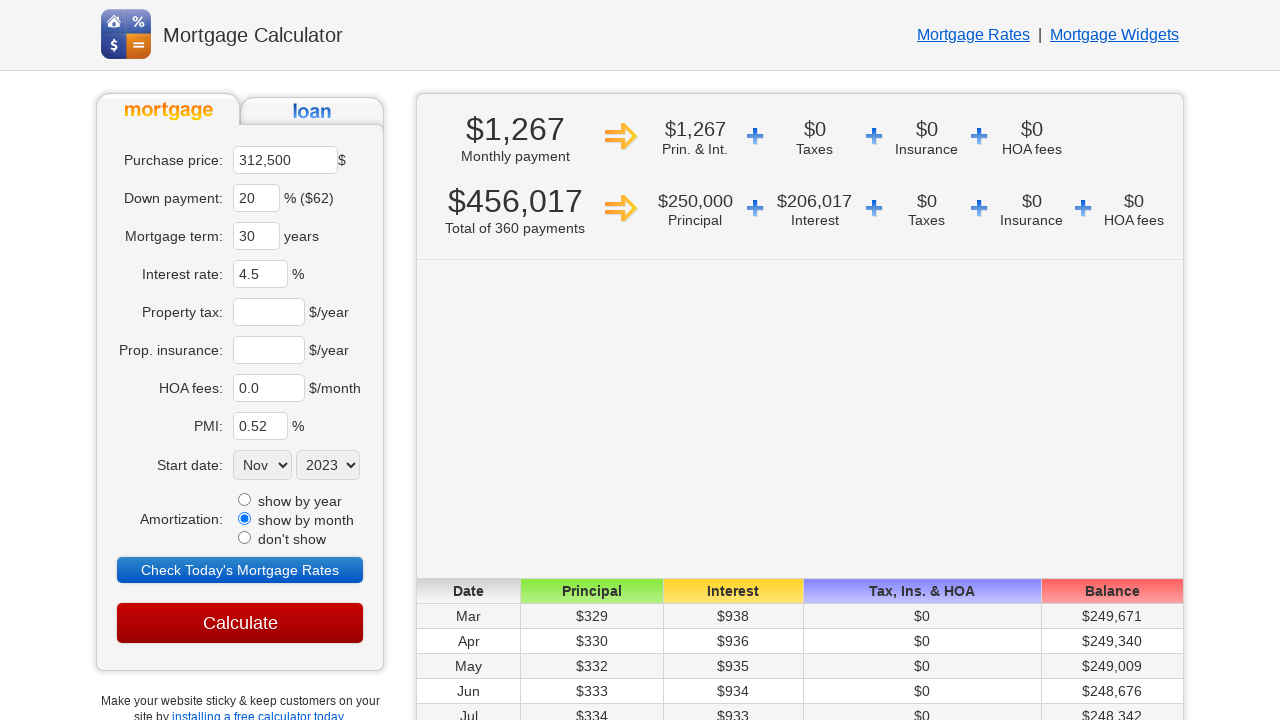